Tests element highlighting by navigating to a page with a large table and visually highlighting a specific element using JavaScript to add a red dashed border.

Starting URL: http://the-internet.herokuapp.com/large

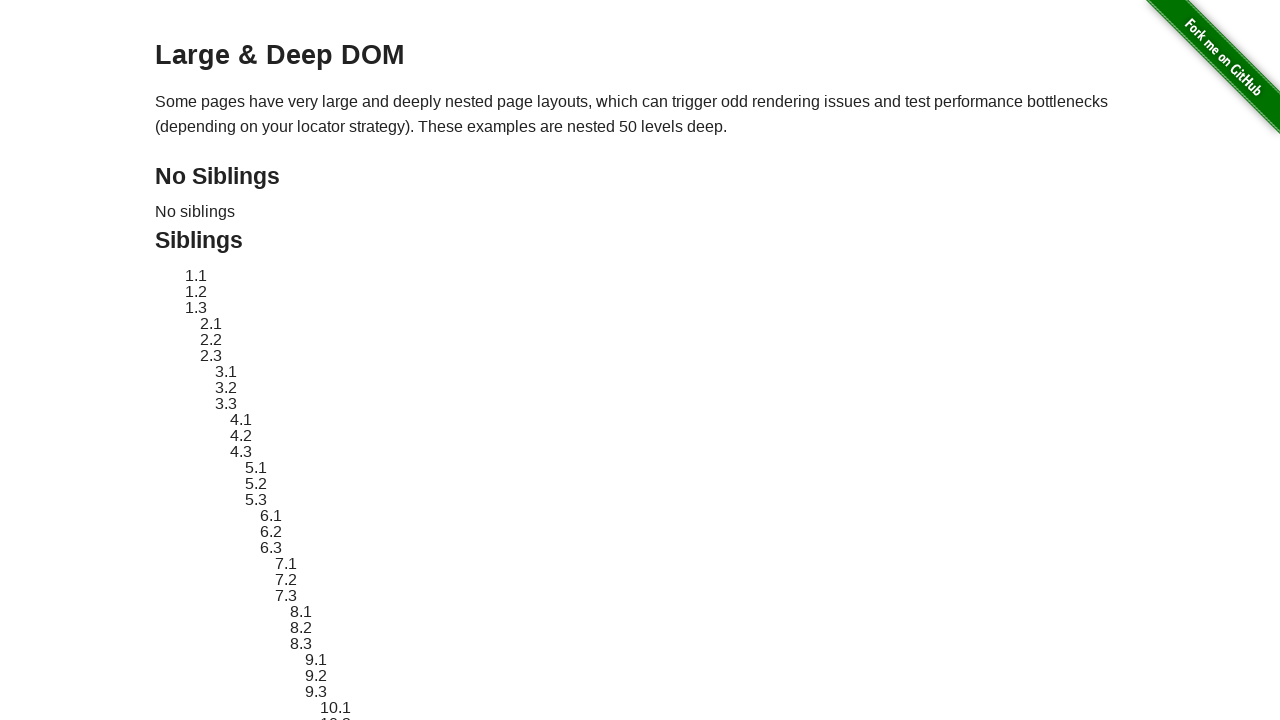

Navigated to large table page
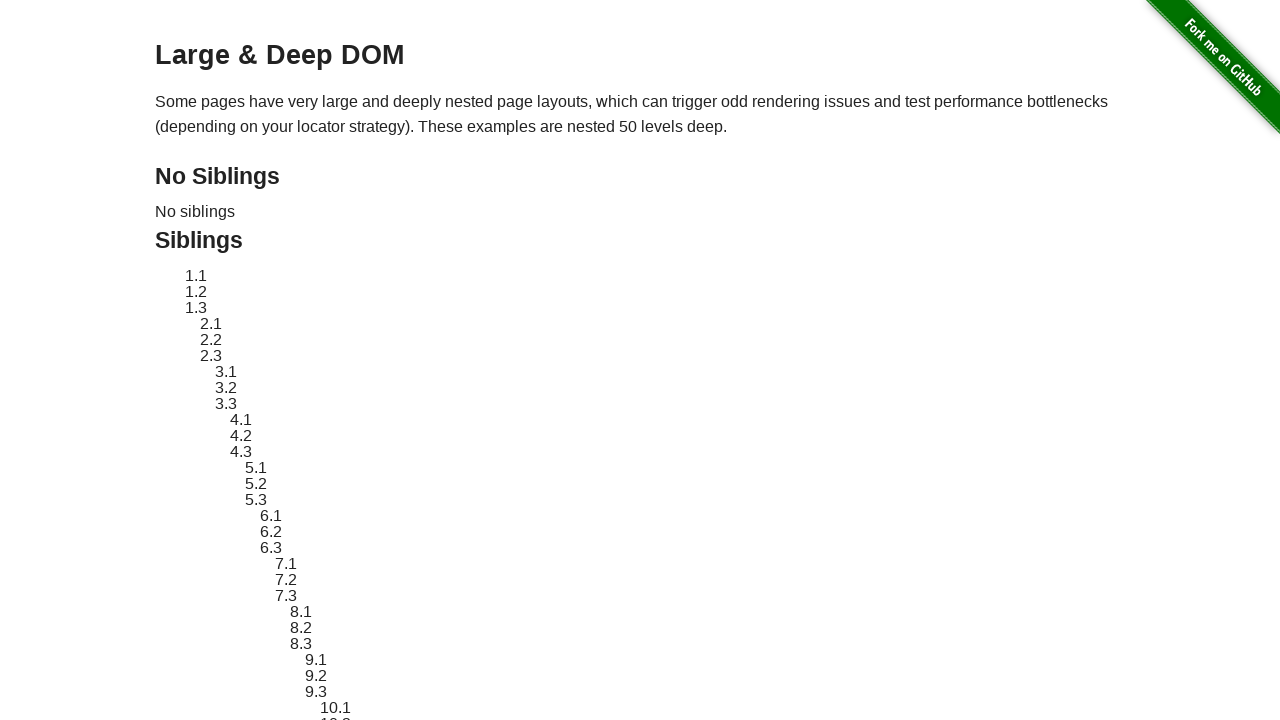

Located target element with ID sibling-2.3
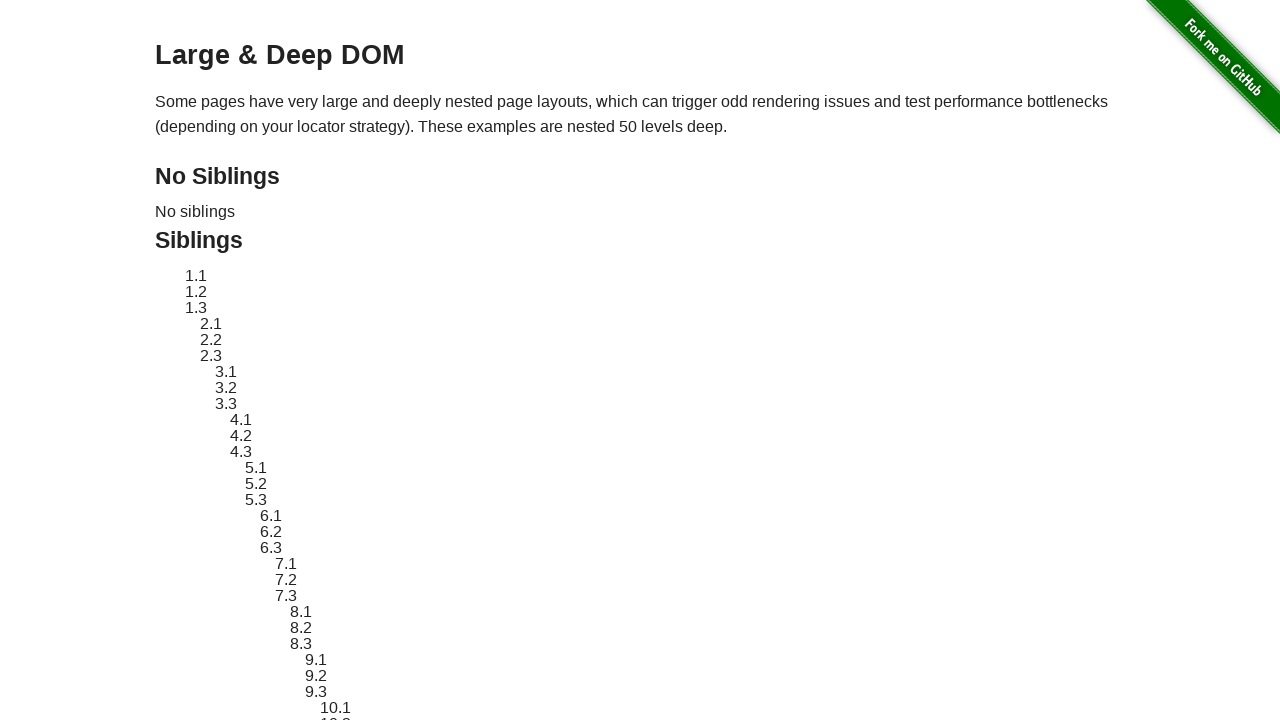

Applied red dashed border highlighting to target element using JavaScript
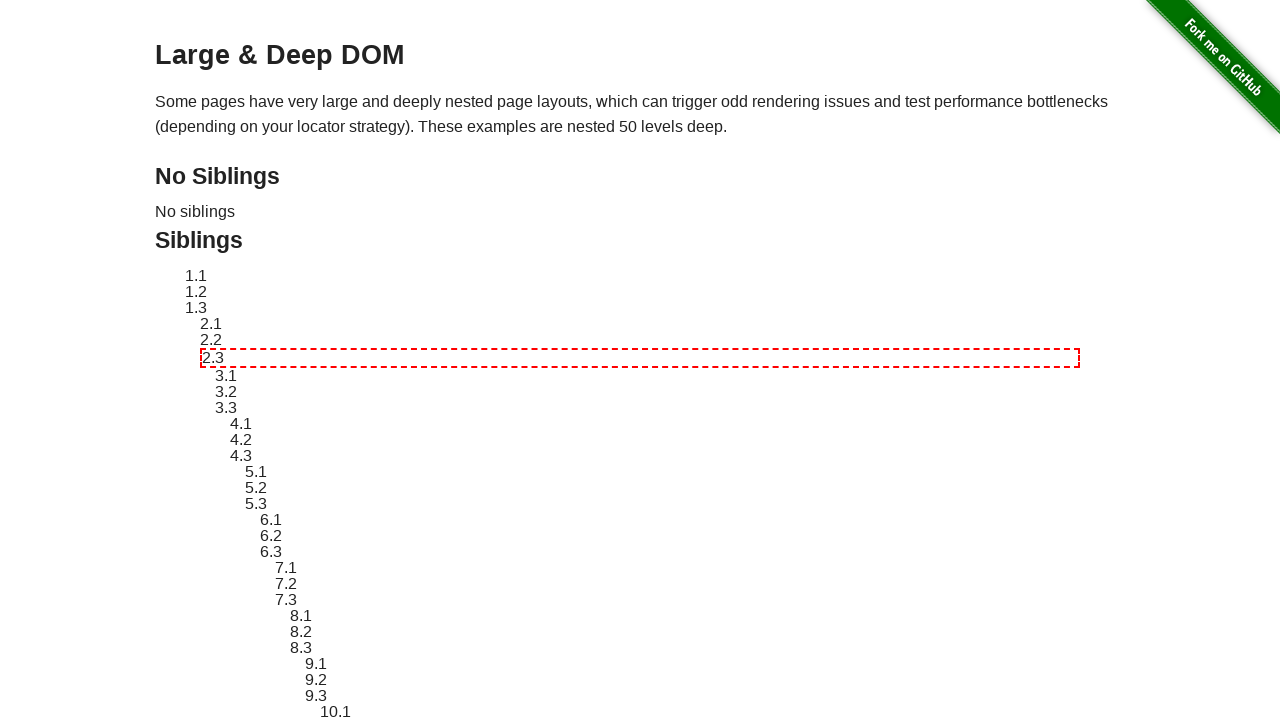

Waited 3 seconds to observe the highlighted element
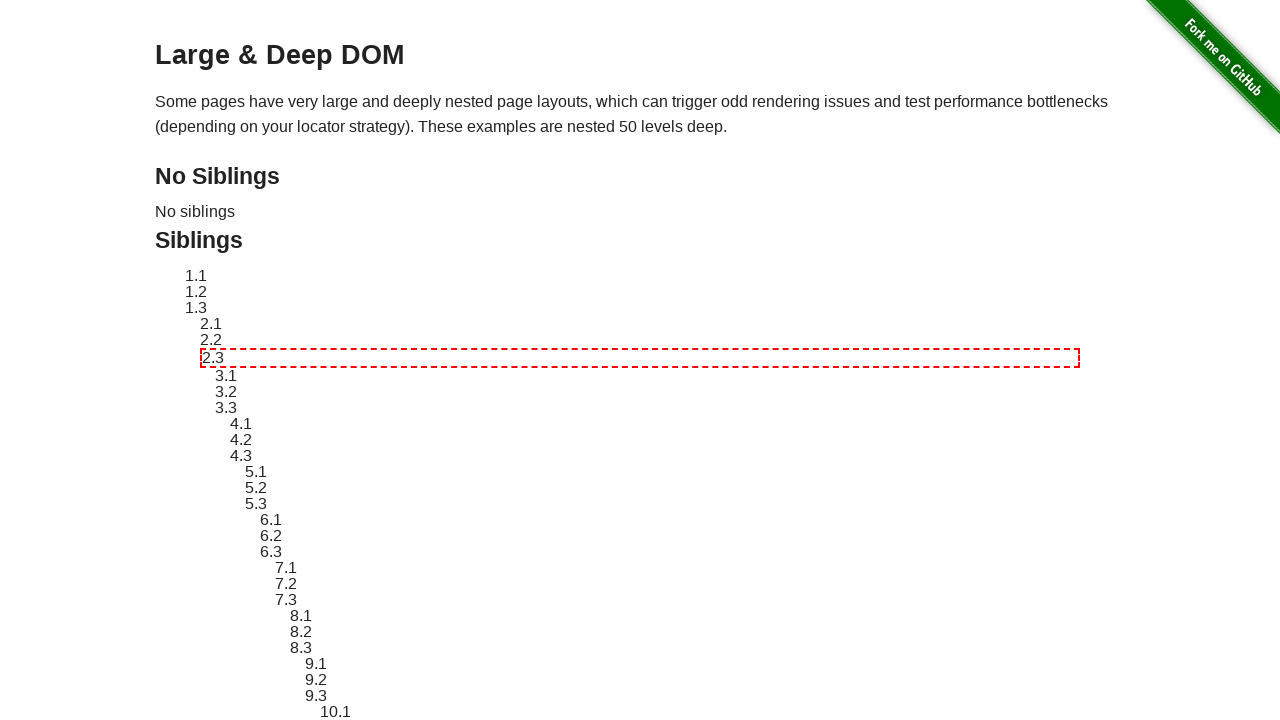

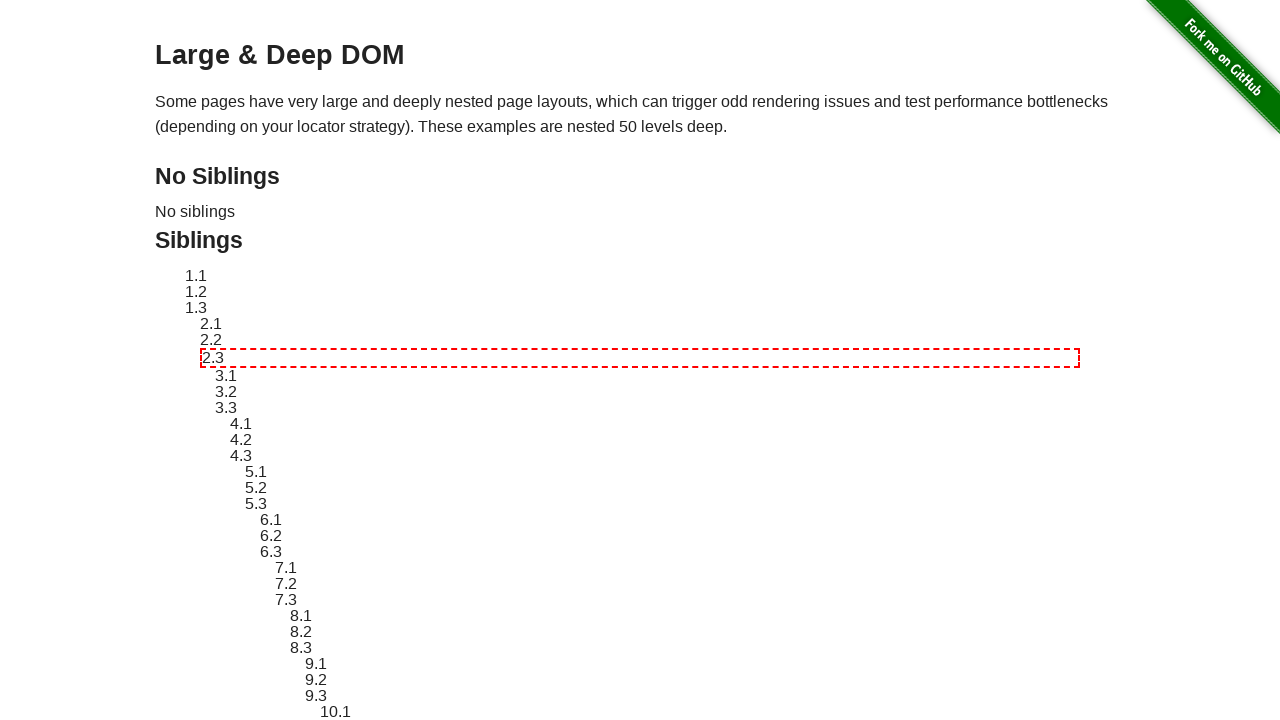